Tests basic browser navigation by going back, forward, and refreshing the page

Starting URL: https://www.shaxzodbek.com/

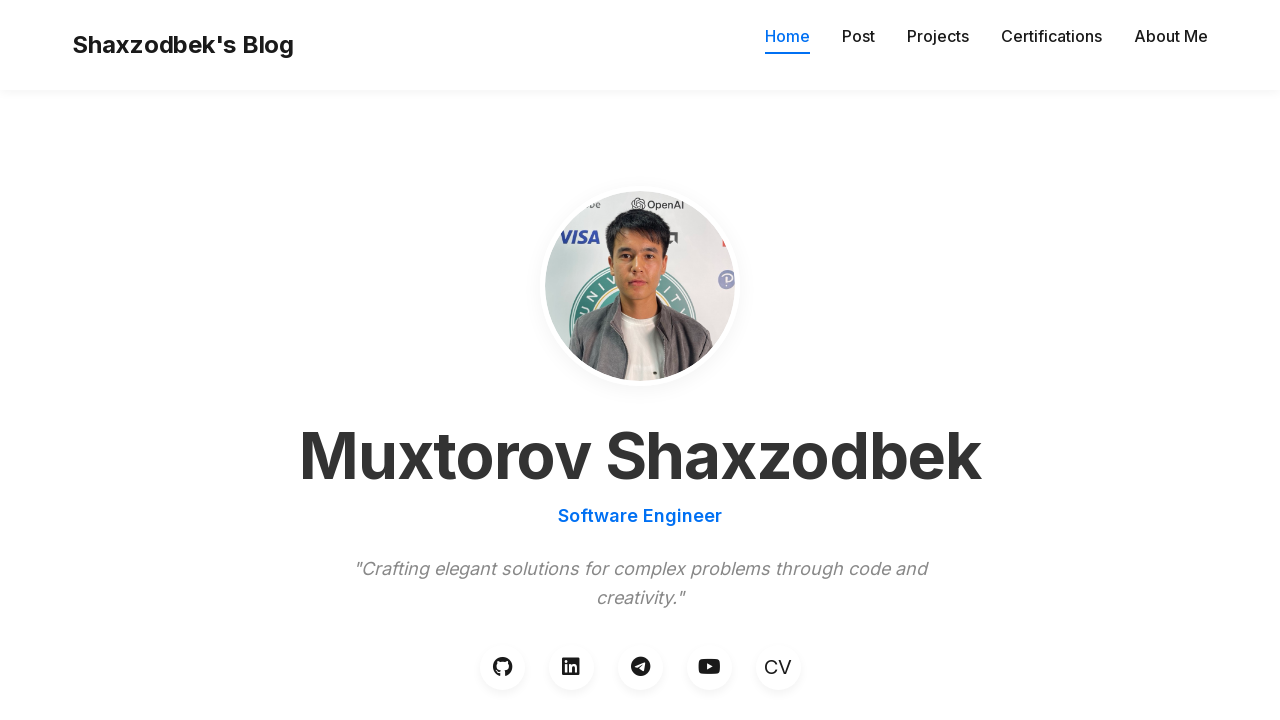

Navigated back in browser history
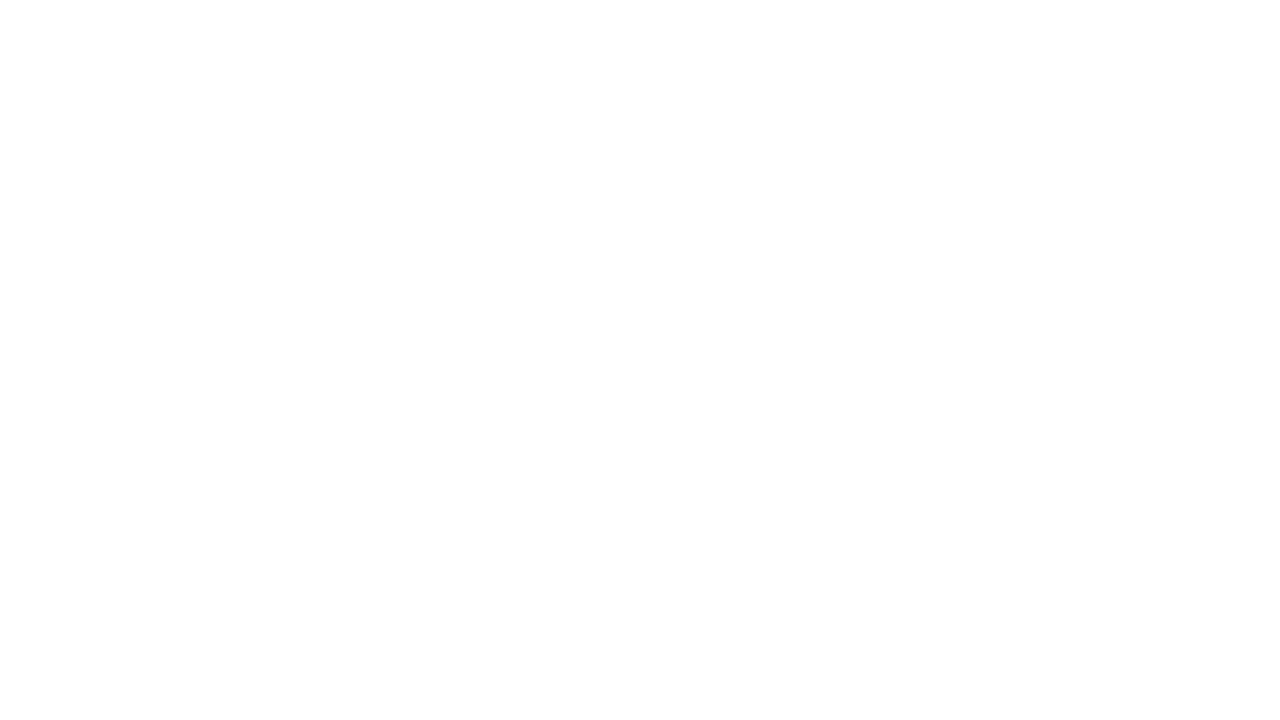

Navigated forward in browser history
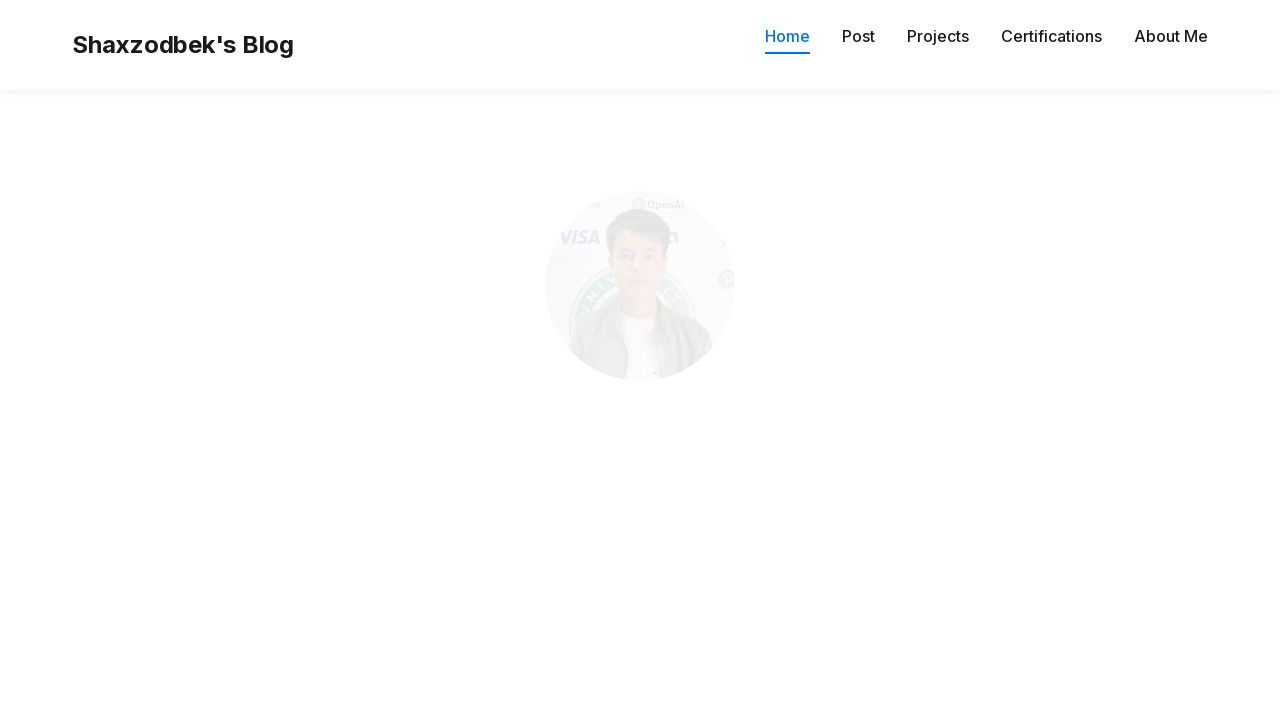

Refreshed the page
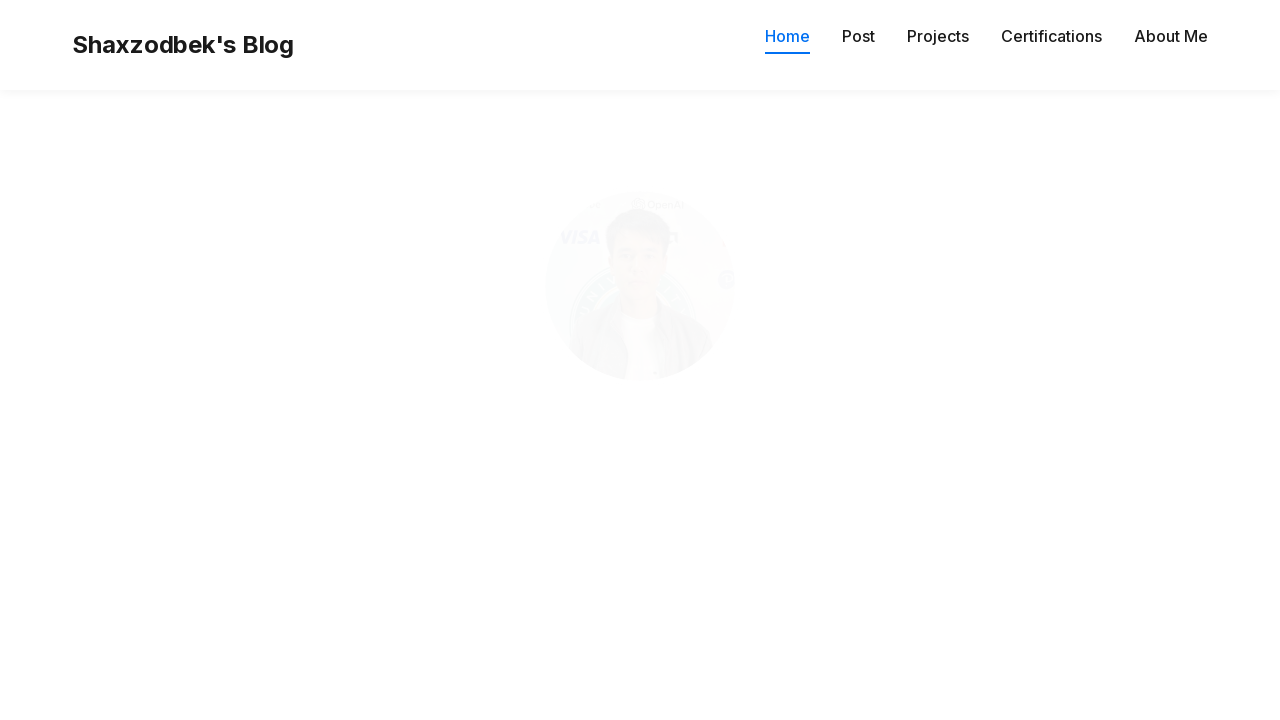

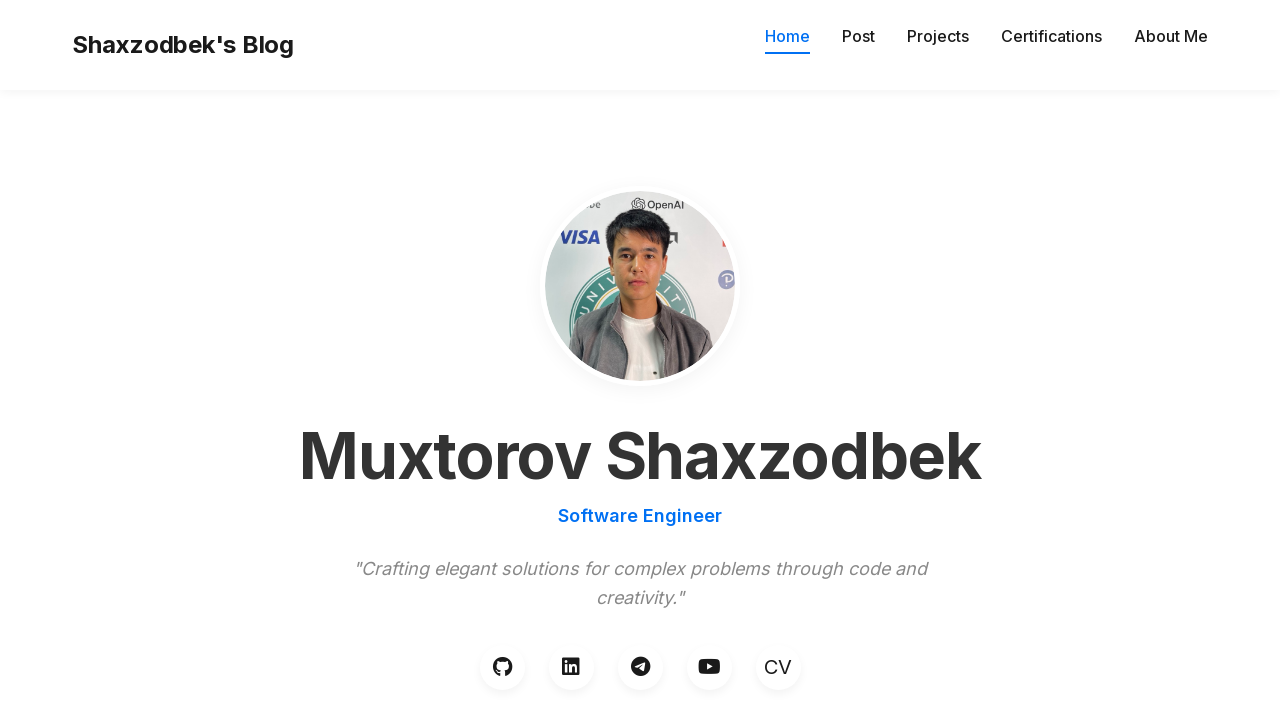